Tests handling a JavaScript confirmation dialog by clicking a button to trigger it, verifying the text, and accepting it

Starting URL: https://v1.training-support.net/selenium/javascript-alerts

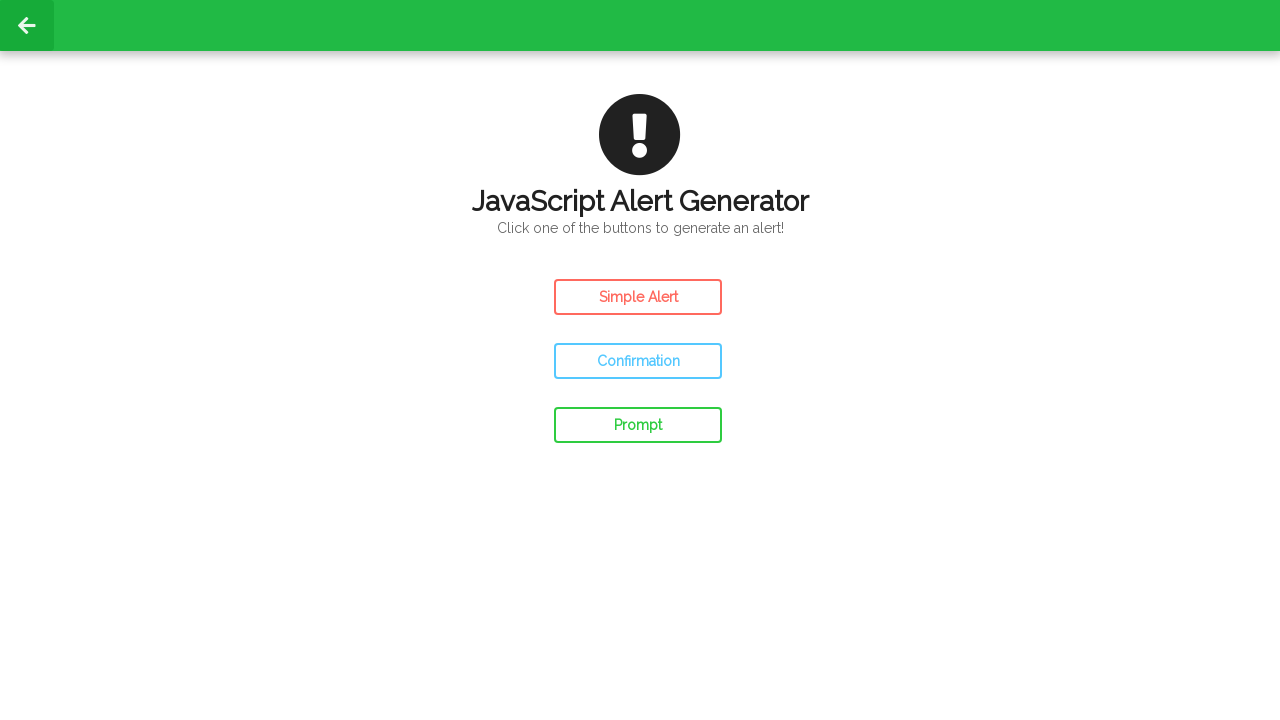

Set up dialog handler to accept confirmation dialogs
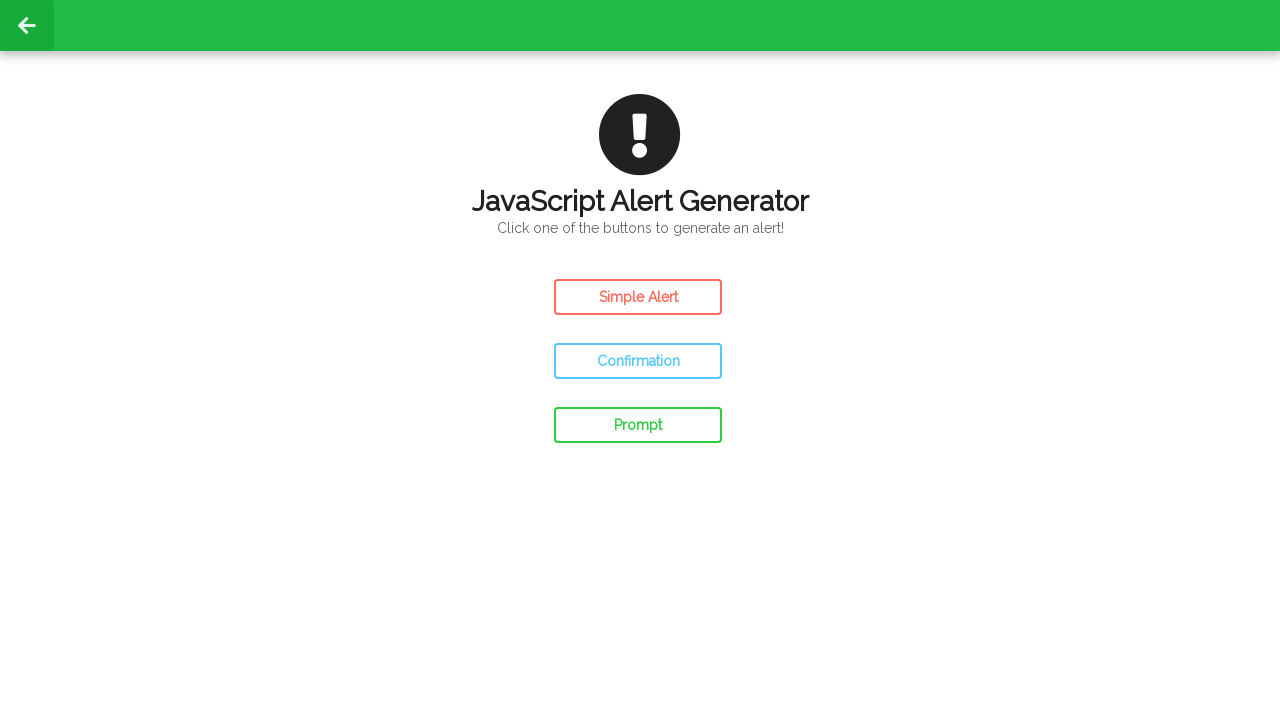

Clicked the confirm button to trigger JavaScript confirmation dialog at (638, 361) on #confirm
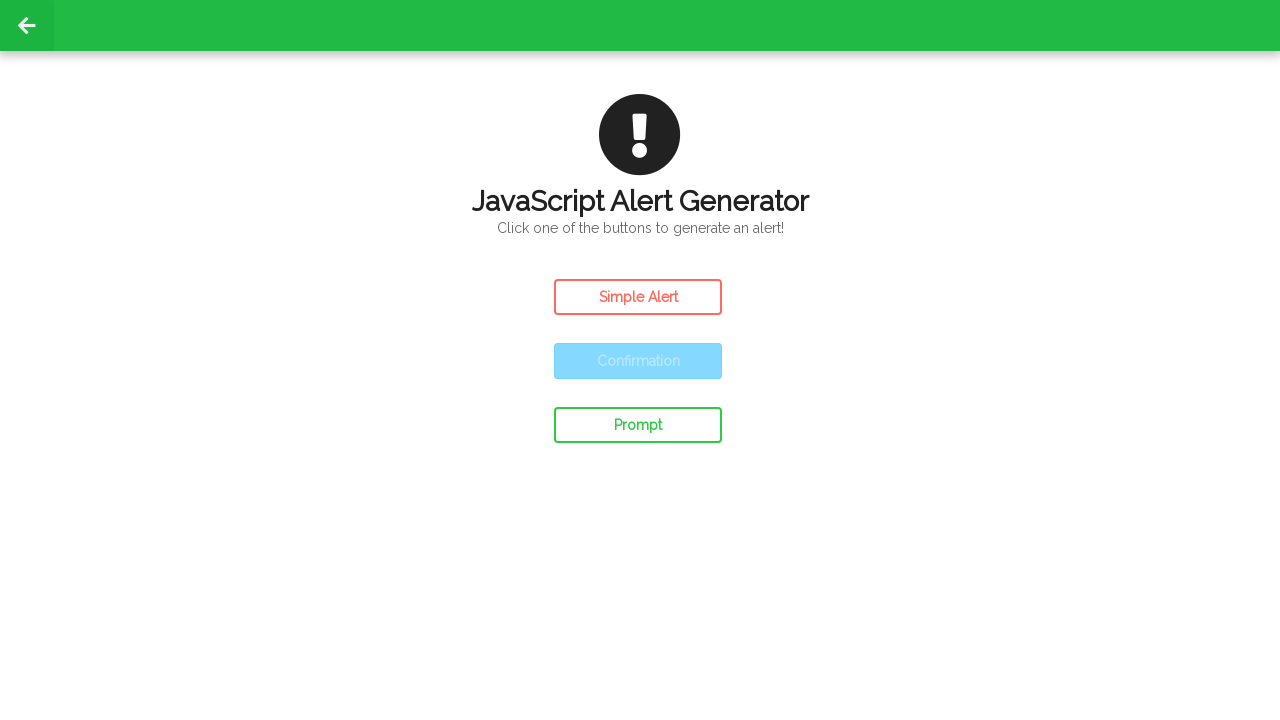

Waited for confirmation dialog to be processed
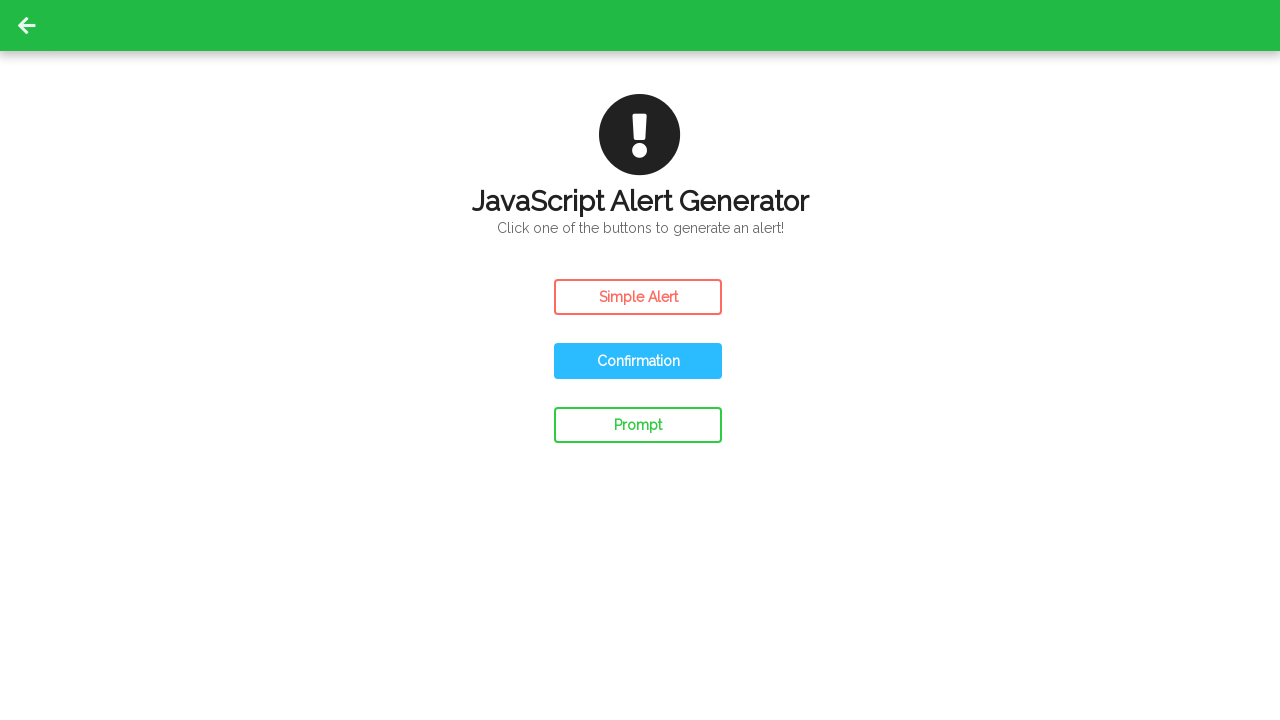

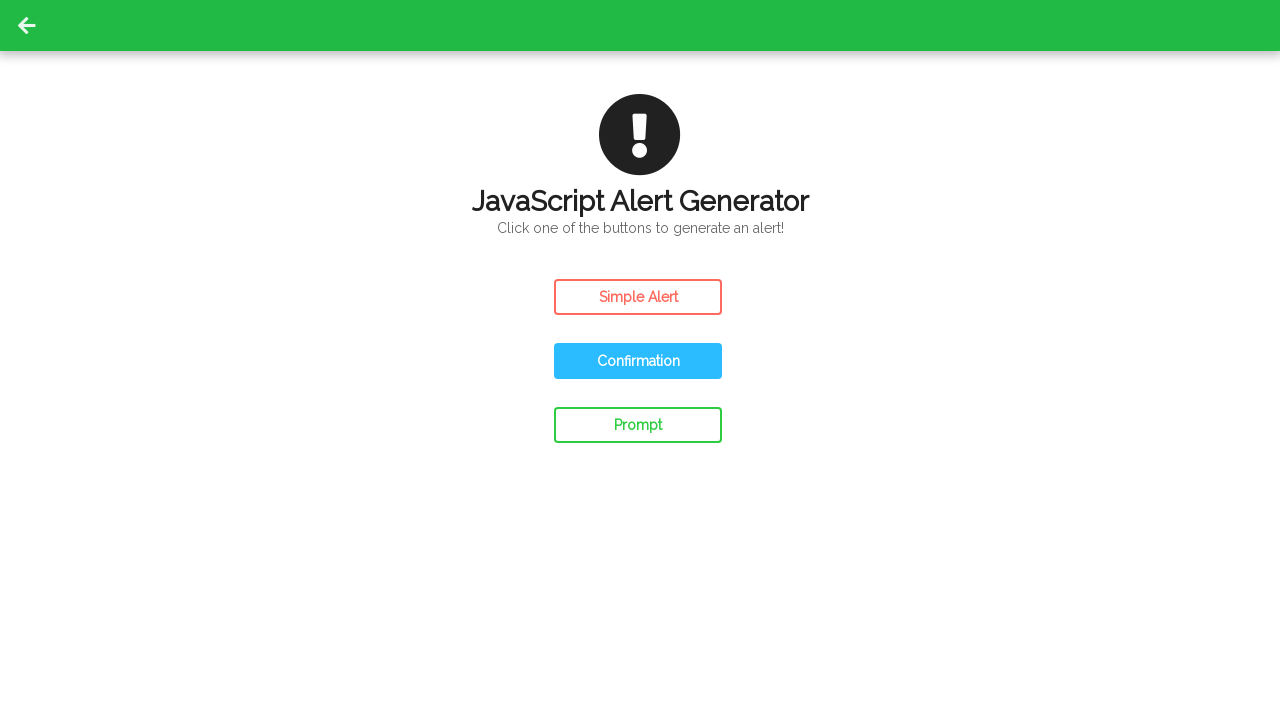